Navigates to health insurance dropdown menu to verify insurance options are displayed

Starting URL: https://www.policybazaar.com/

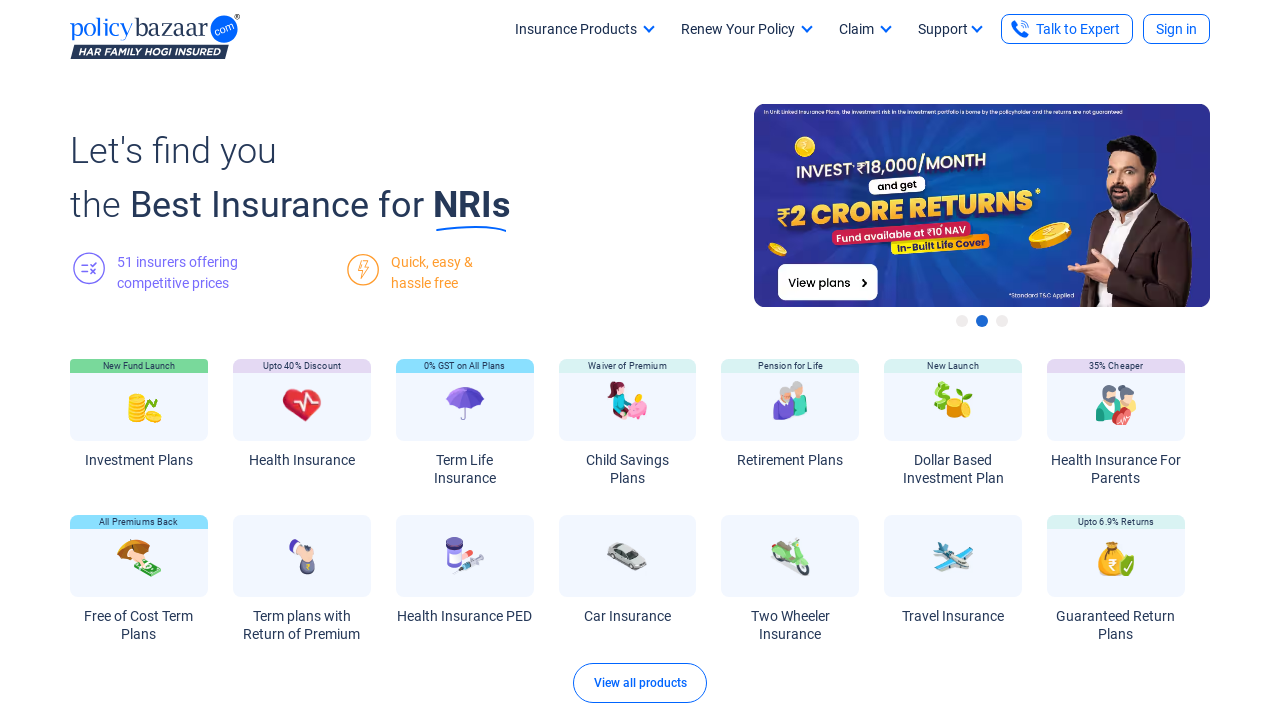

Clicked insurance dropdown arrow to expand menu at (649, 27) on //i[@class="arrow"]
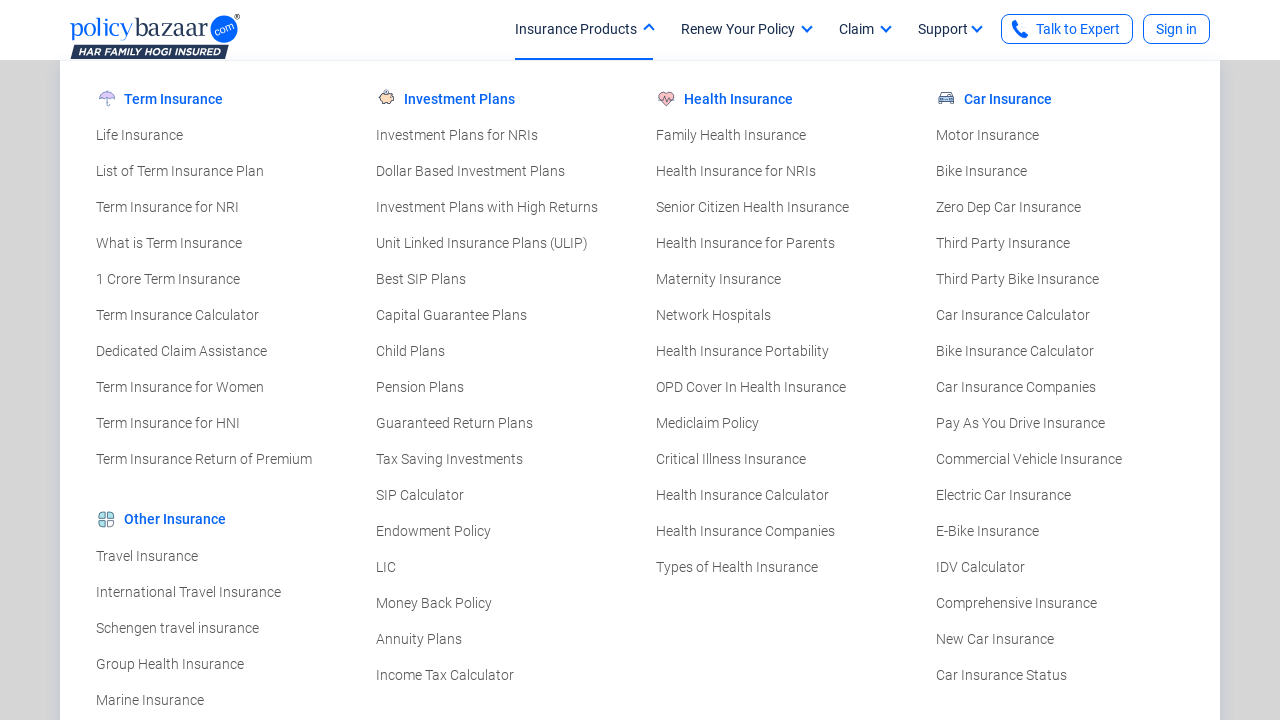

Health insurance dropdown options loaded and visible
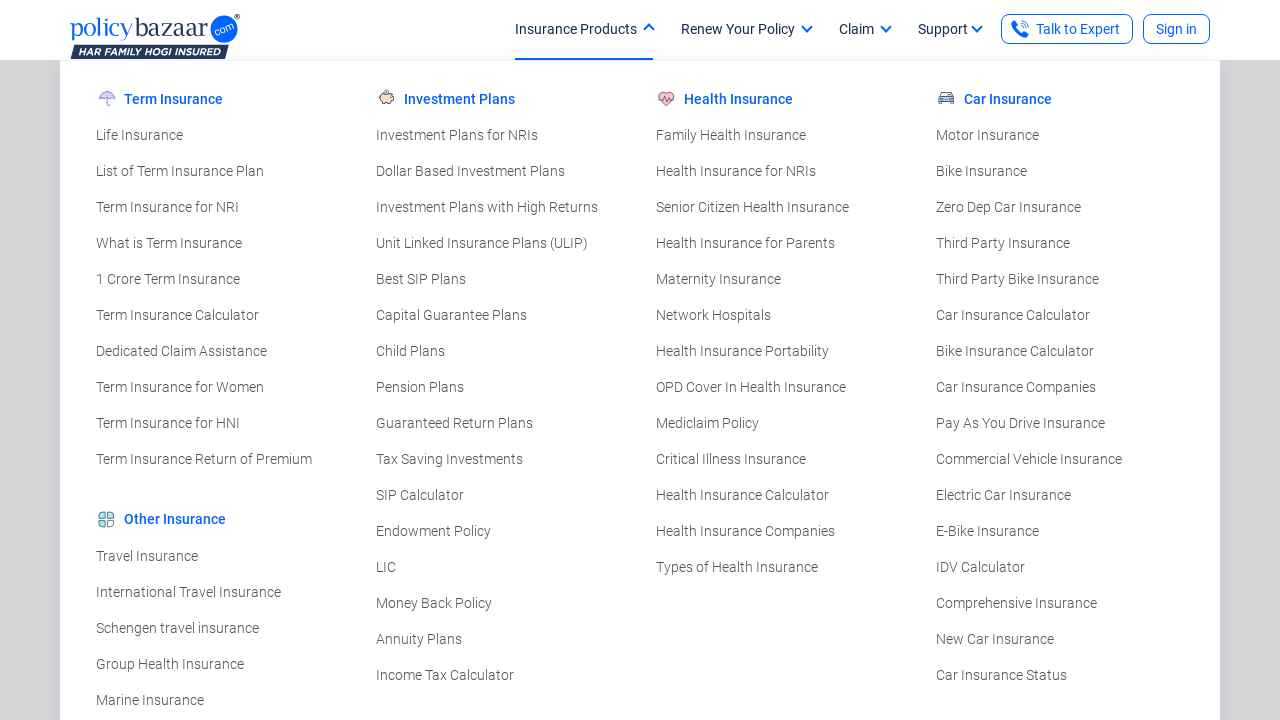

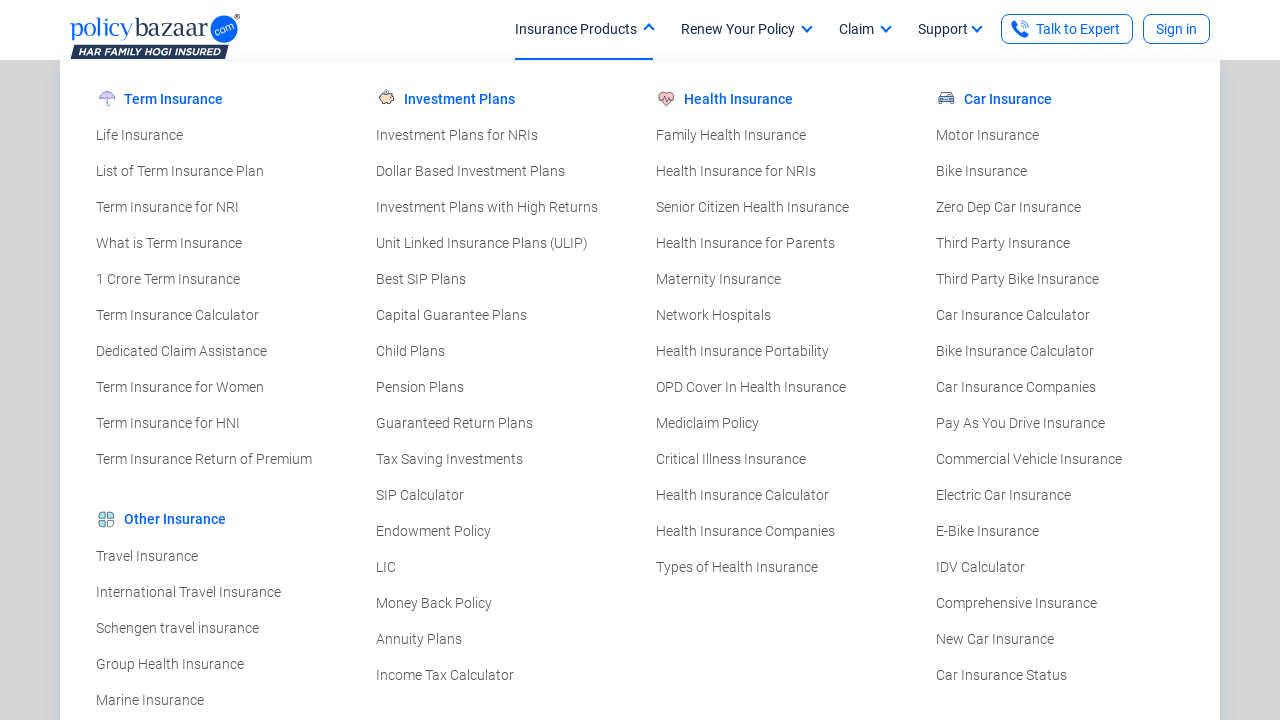